Tests hover functionality by moving mouse over an element to reveal hidden content and clicking on the revealed link

Starting URL: http://the-internet.herokuapp.com/hovers

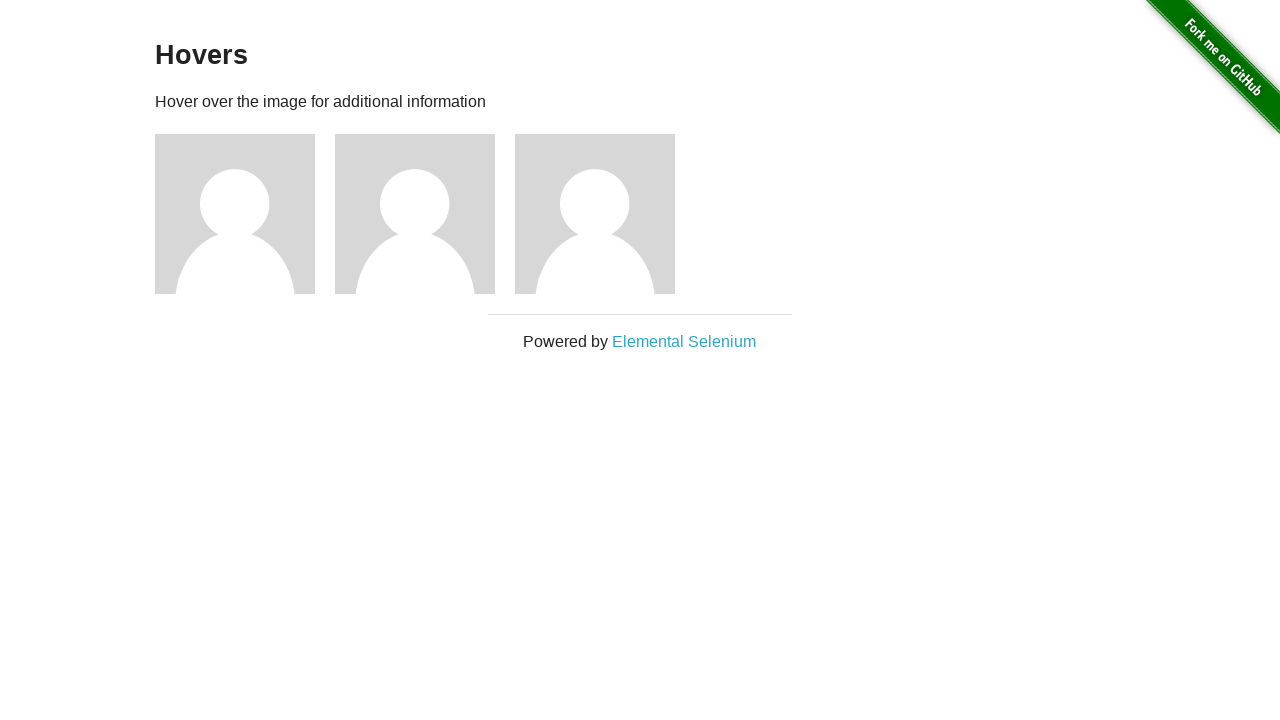

Figure elements loaded and became visible
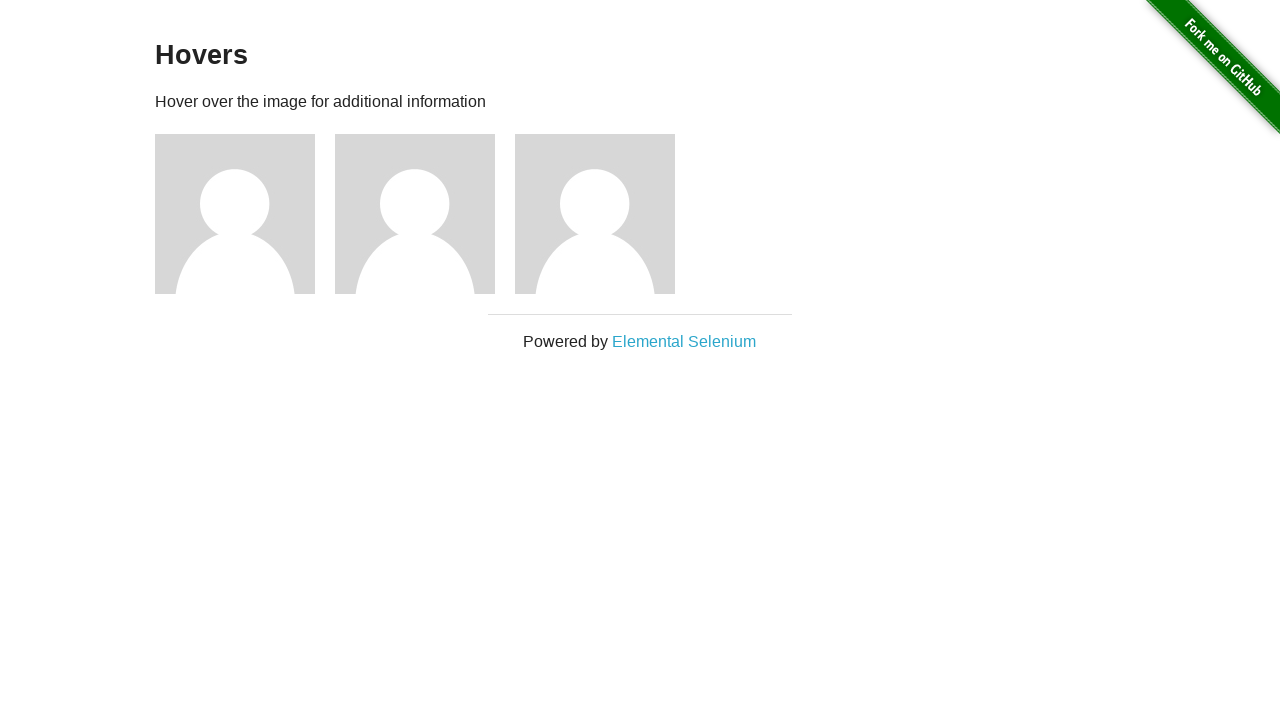

Hovered over first figure element to reveal hidden content at (245, 214) on .figure >> nth=0
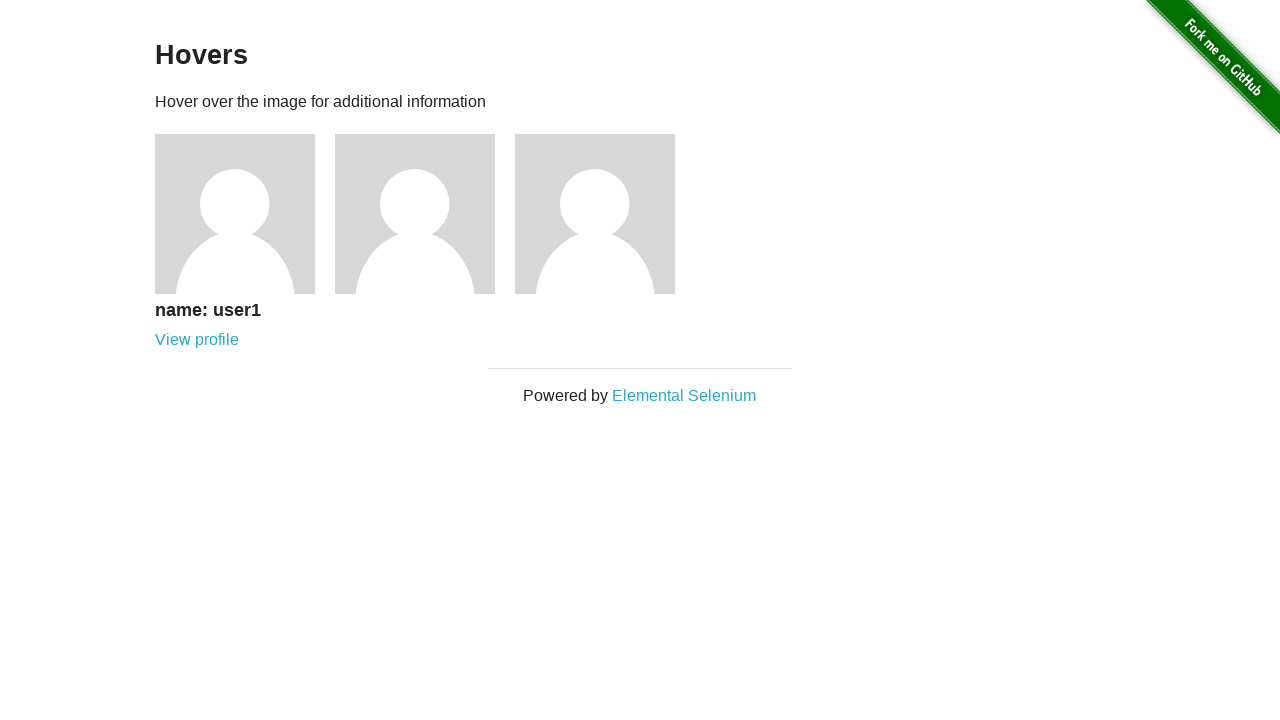

Clicked on revealed user link for user 1 at (197, 340) on a[href='/users/1']
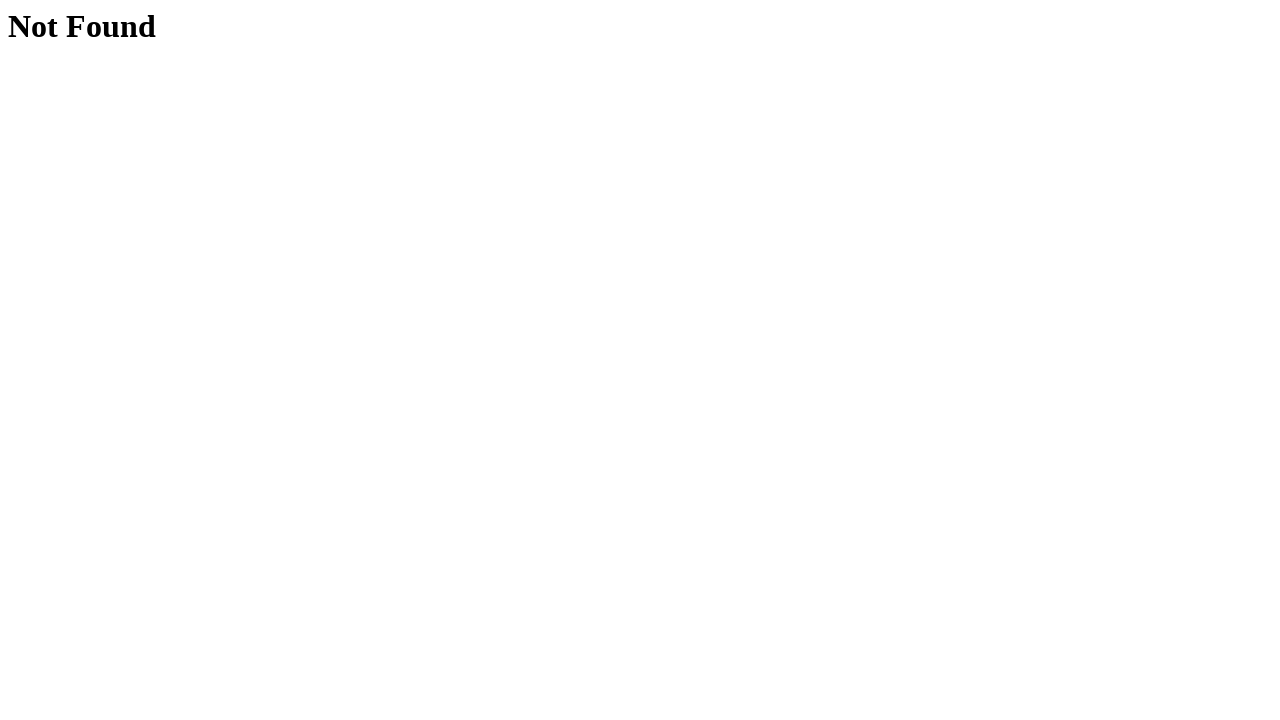

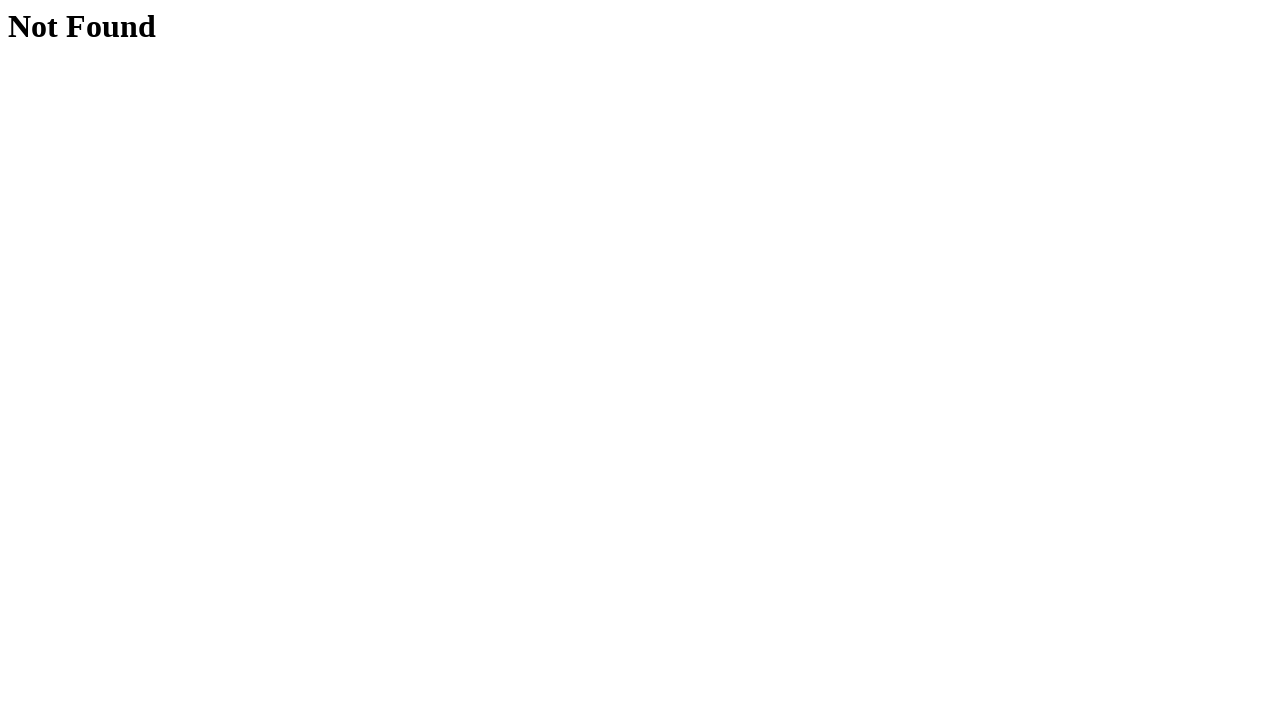